Tests confirm dialog by clicking the confirm button and accepting the confirmation

Starting URL: https://demoqa.com/alerts

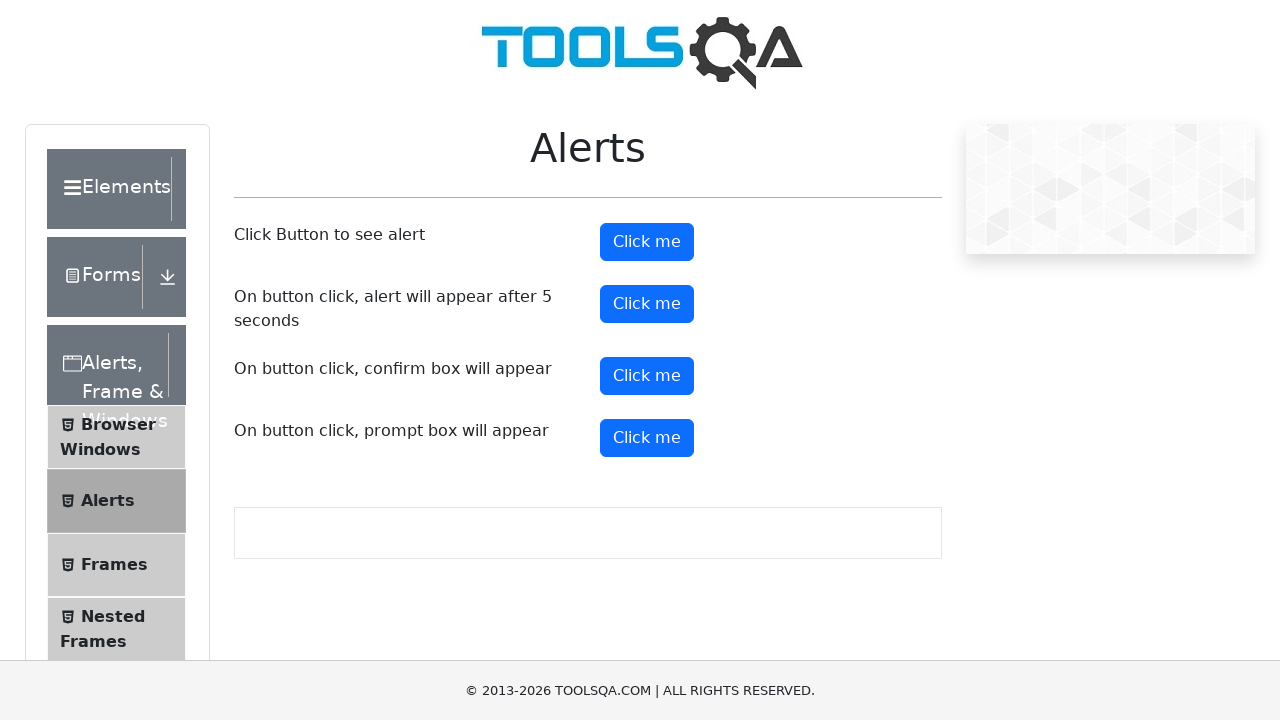

Set up dialog handler to accept confirm dialogs
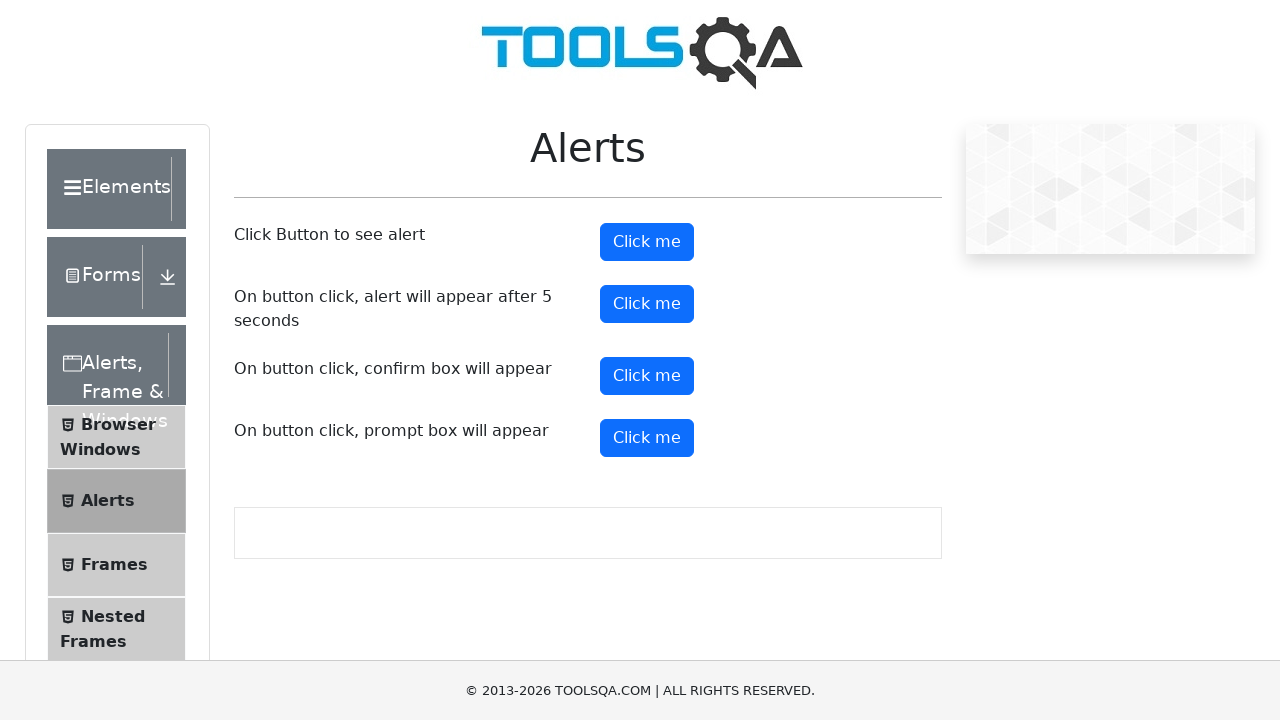

Clicked the confirm button to trigger confirm dialog at (647, 376) on #confirmButton
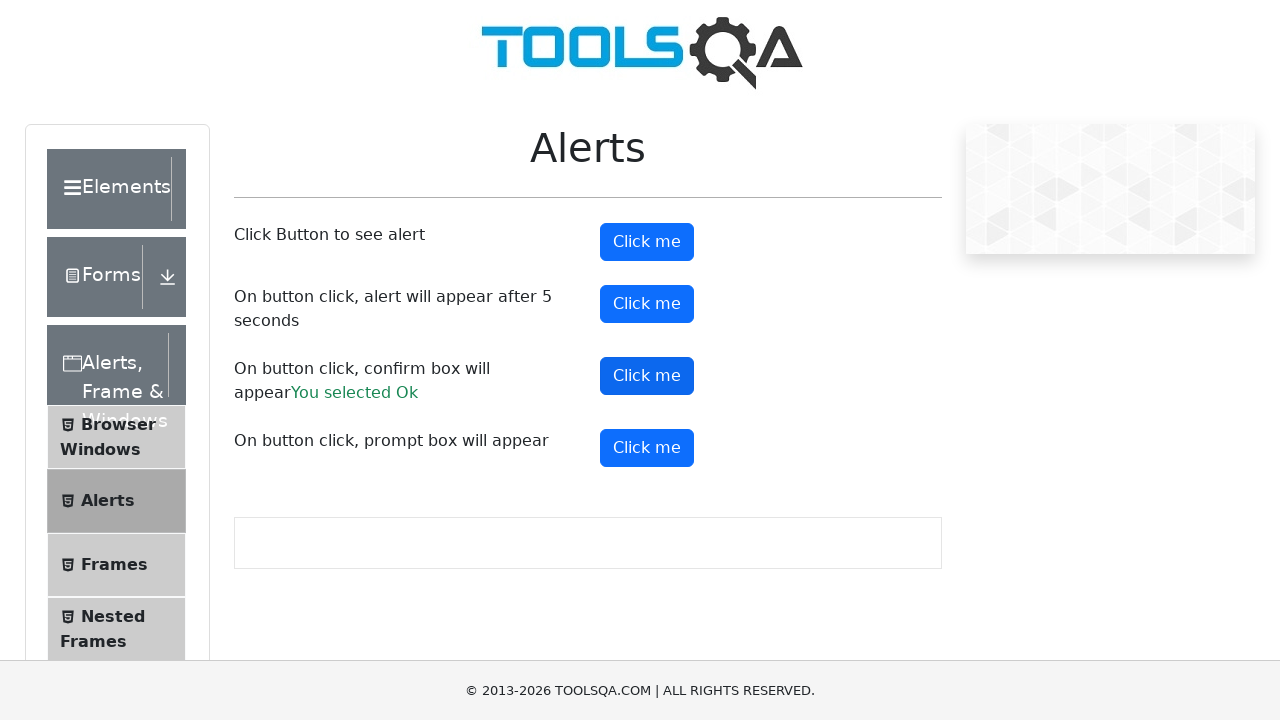

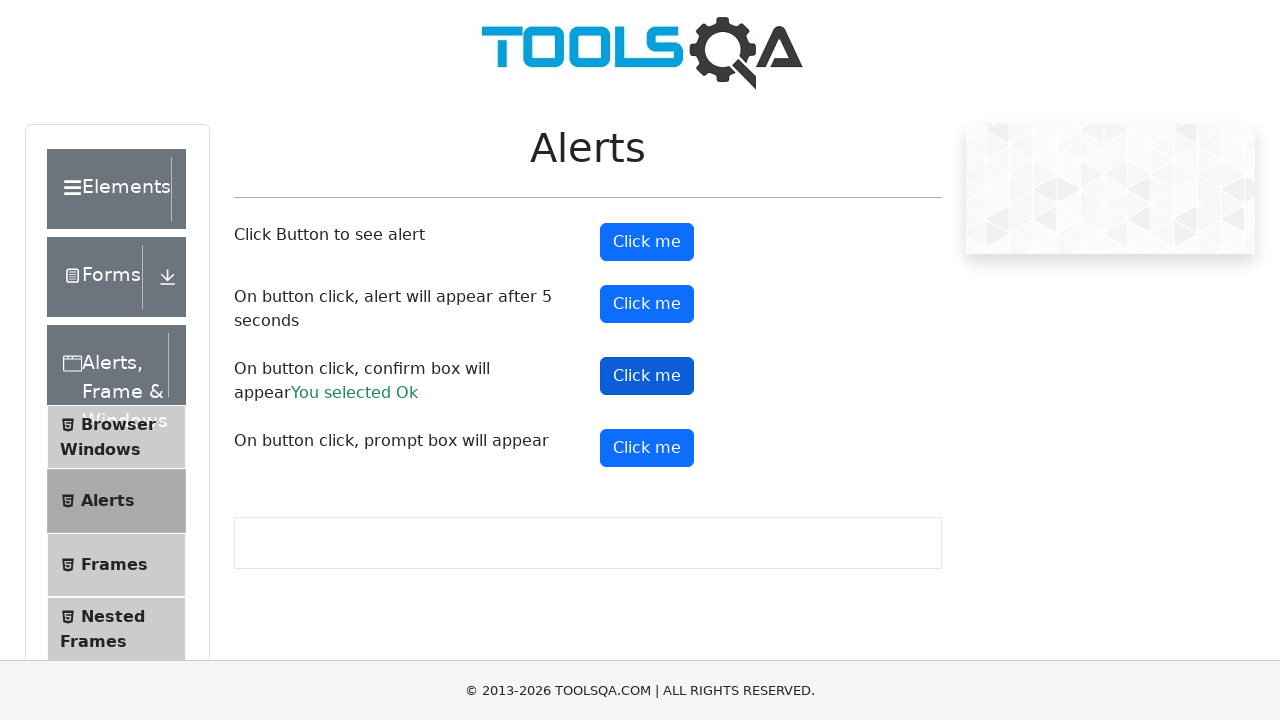